Completes a multi-step puzzle challenge by solving three riddles: entering "rock" for the stone riddle, using the revealed password for the secrets riddle, and identifying the richest merchant

Starting URL: https://techstepacademy.com/trial-of-the-stones

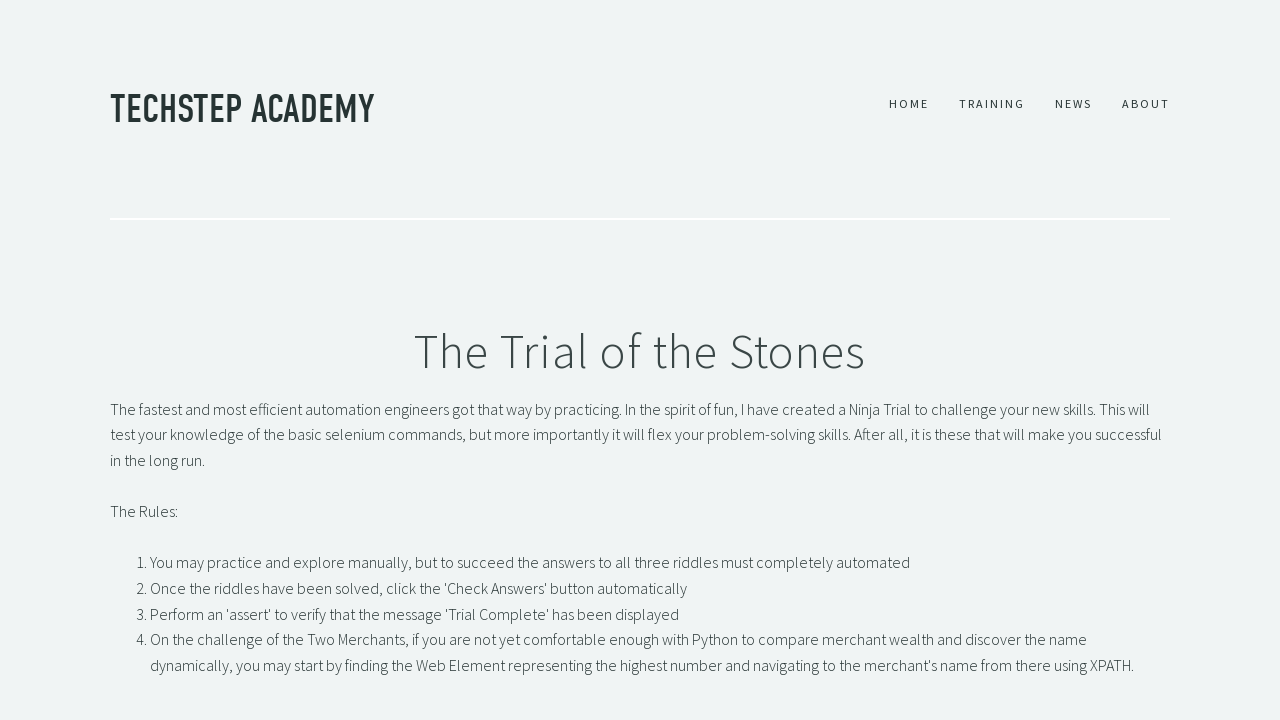

Entered 'rock' in the stone riddle input field on #r1Input
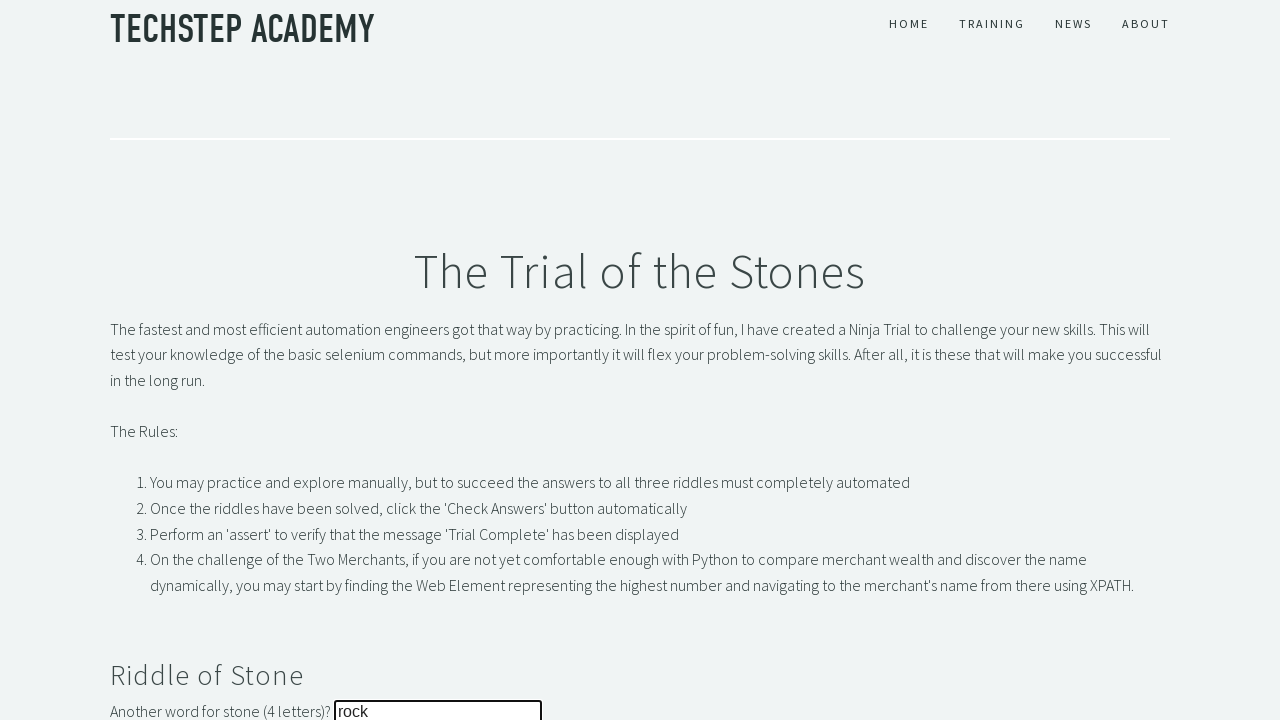

Clicked button to submit stone riddle answer at (145, 360) on button#r1Btn
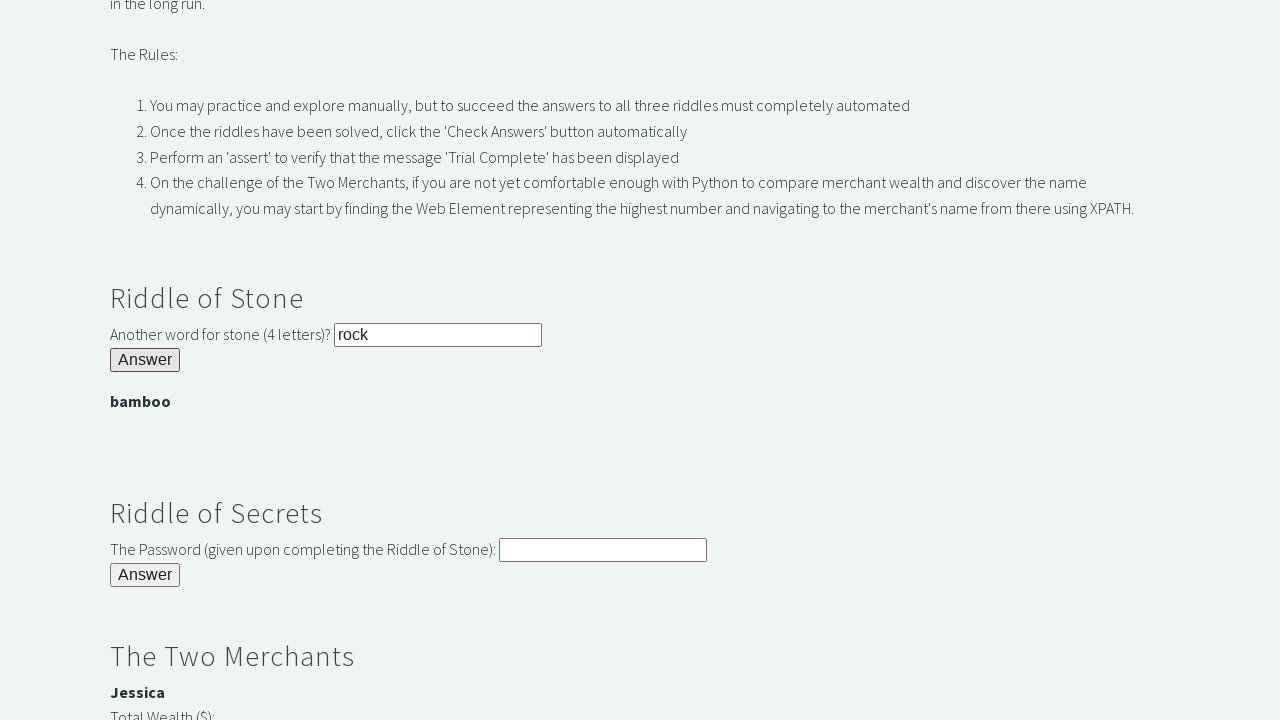

Retrieved revealed password: bamboo
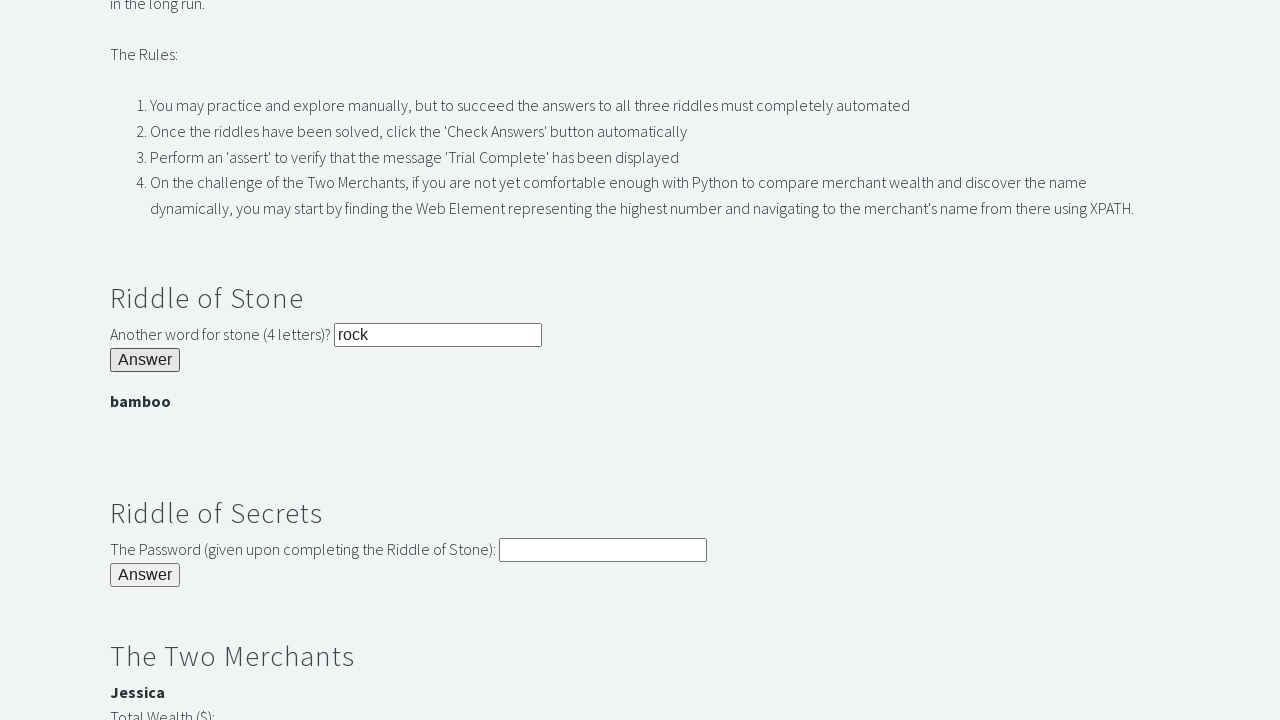

Entered revealed password in the secrets riddle input field on input#r2Input
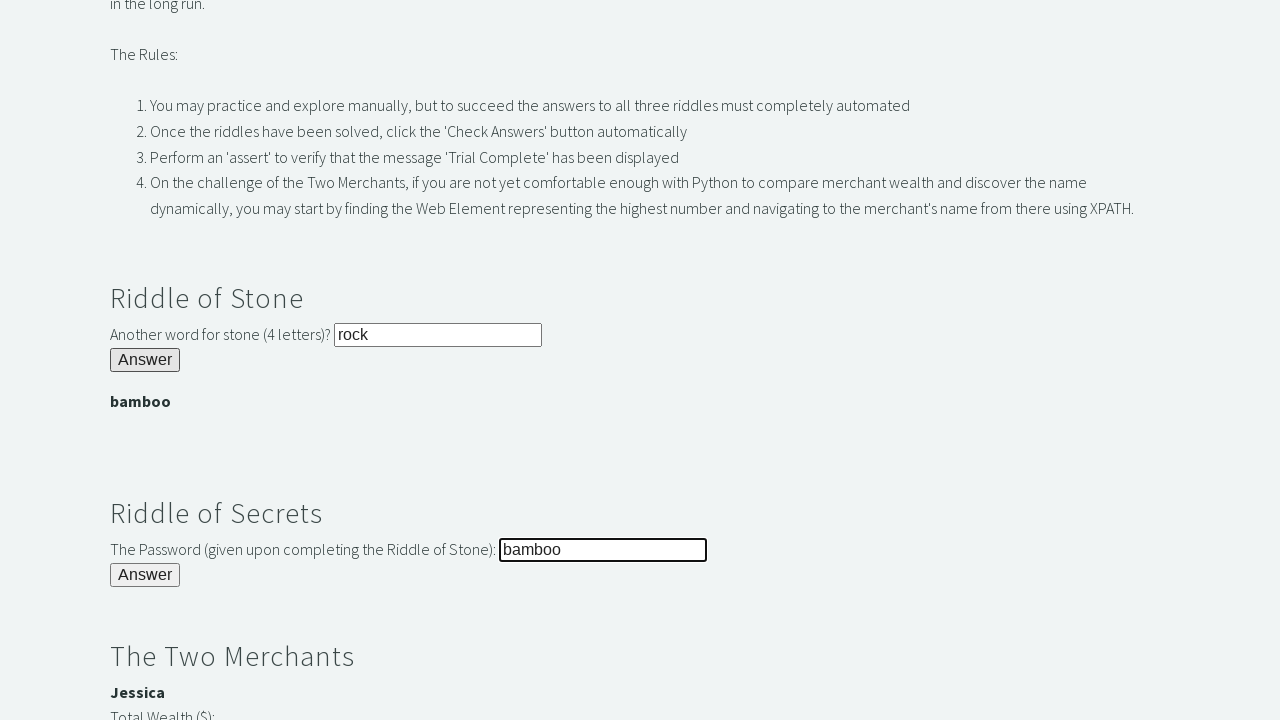

Clicked button to submit secrets riddle answer at (145, 575) on button#r2Butn
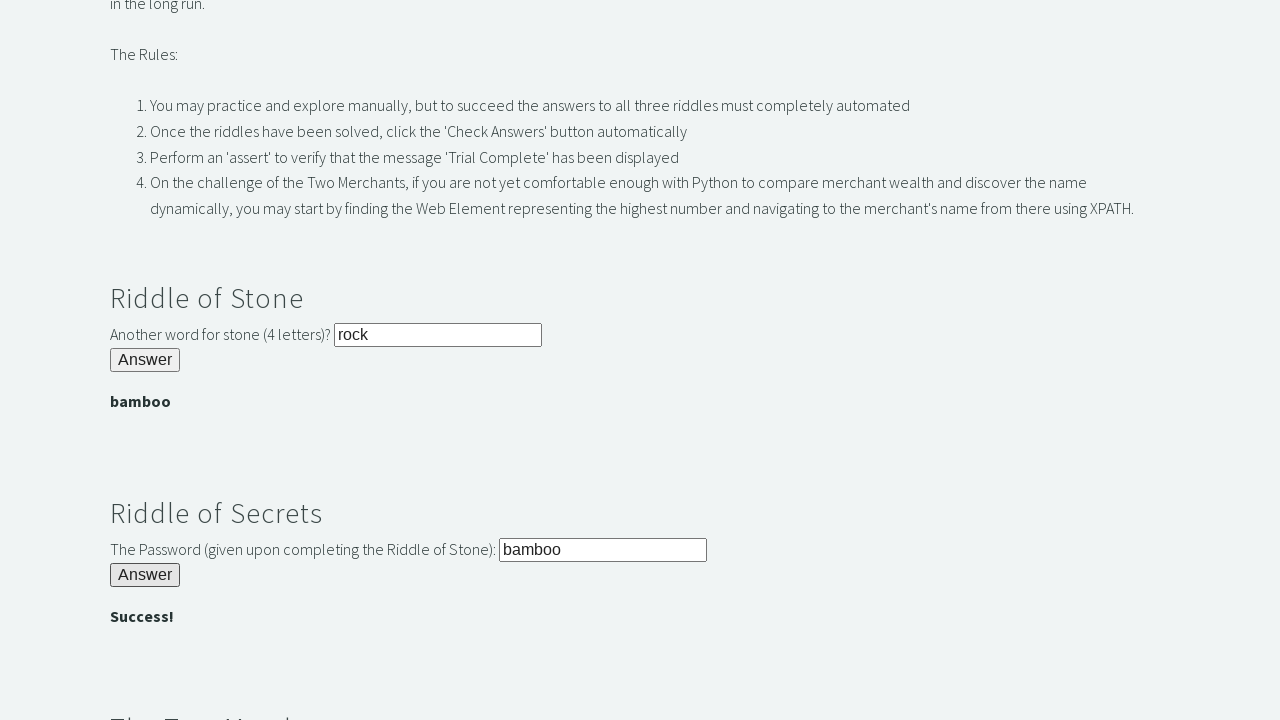

Identified richest merchant: Jessica with 3000 wealth
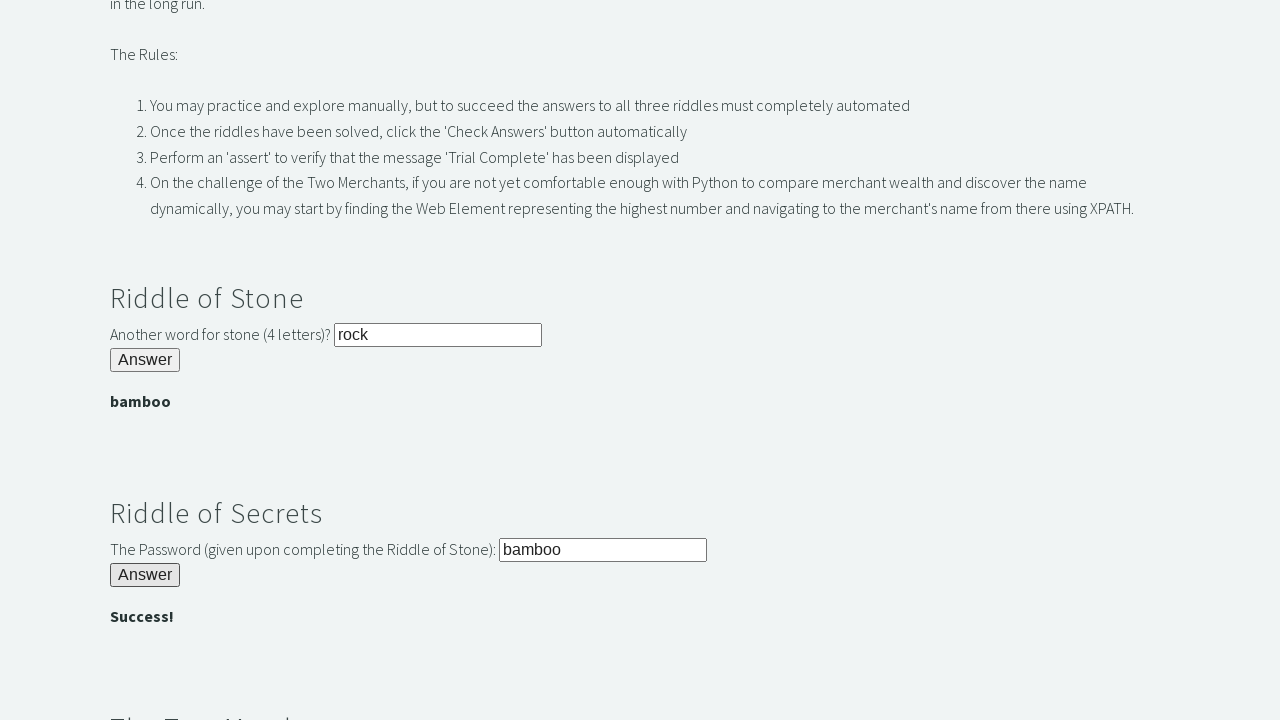

Entered merchant name 'Jessica' in the third riddle input field on #r3Input
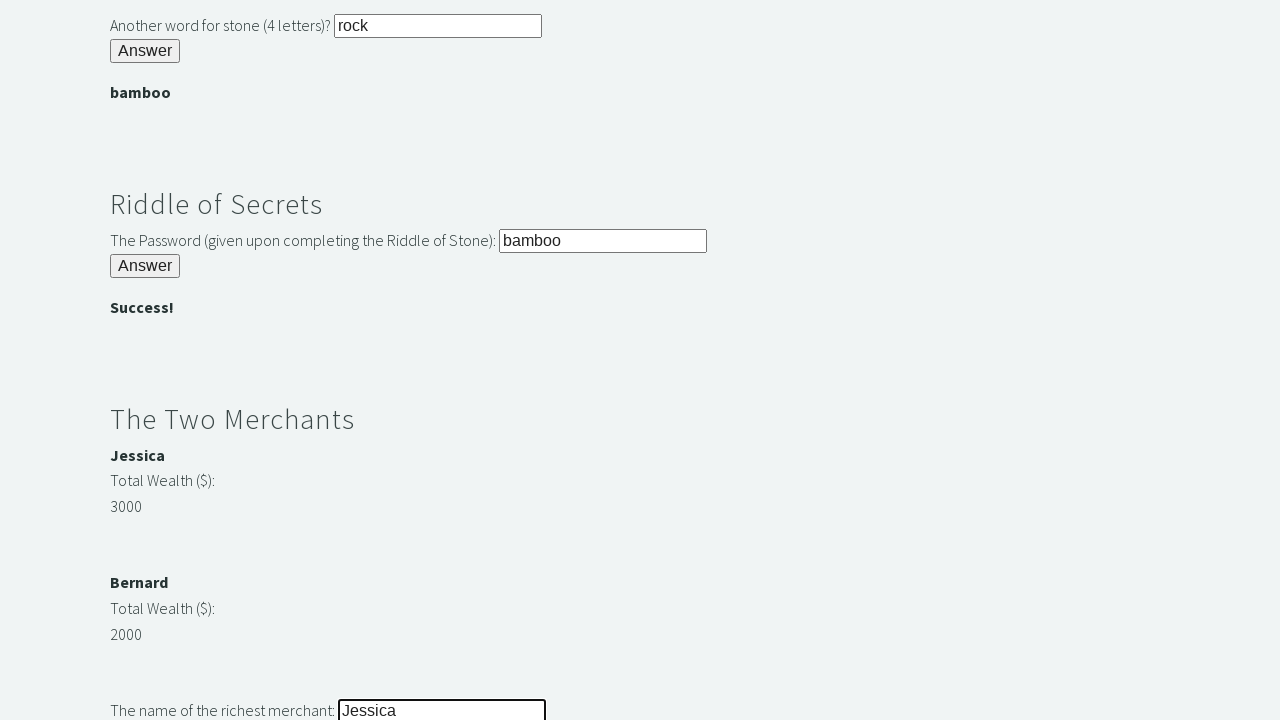

Clicked button to submit merchant riddle answer at (145, 360) on button#r3Butn
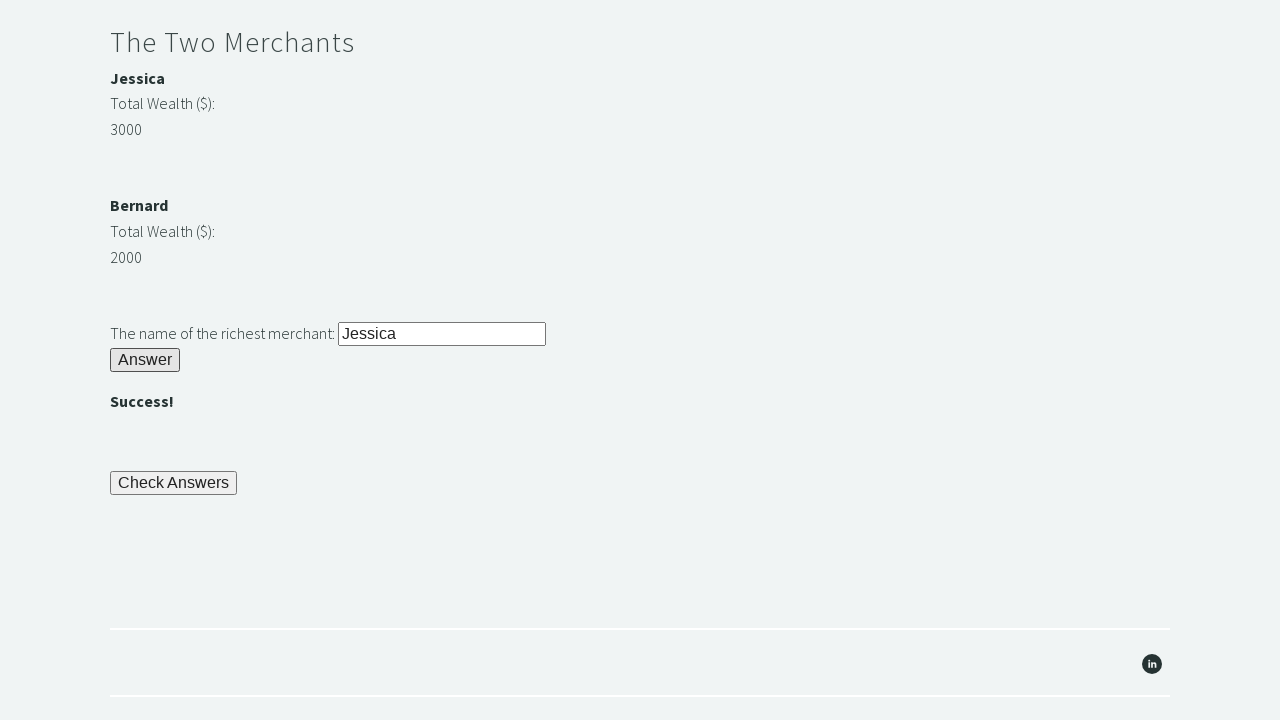

Clicked button to check and complete the trial at (174, 483) on button#checkButn
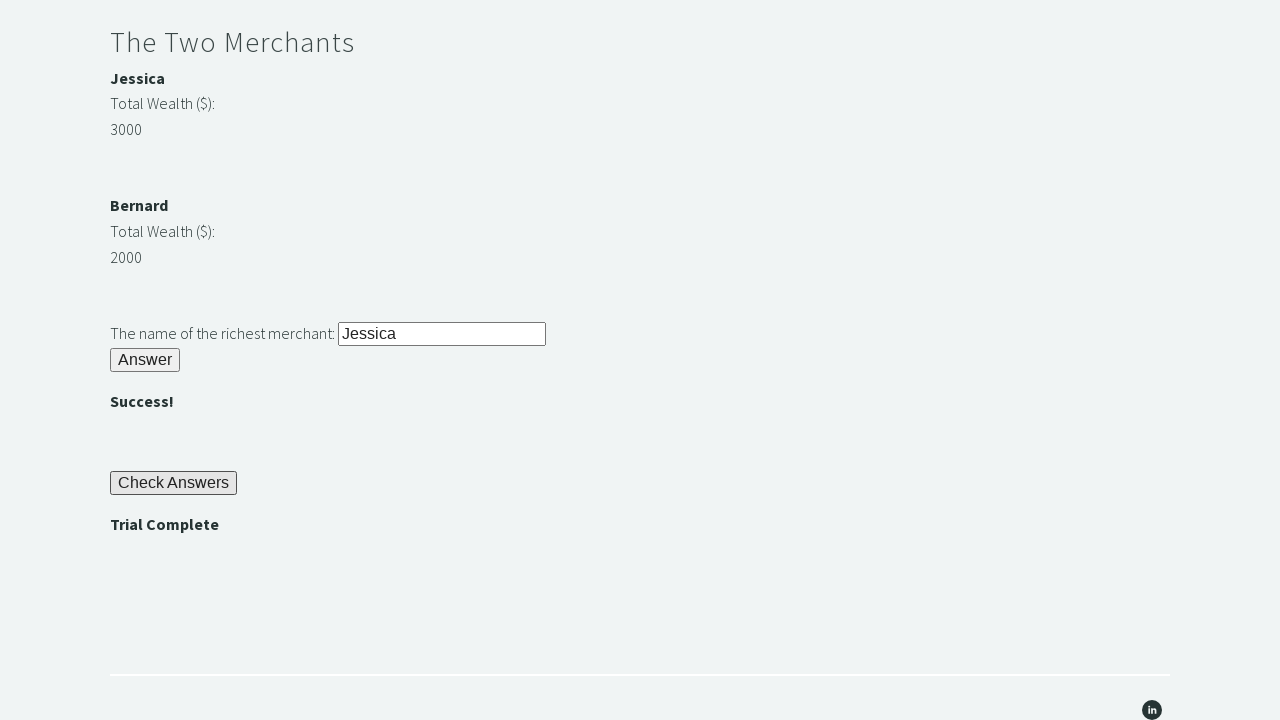

Verified trial completion - 'Trial Complete' message displayed
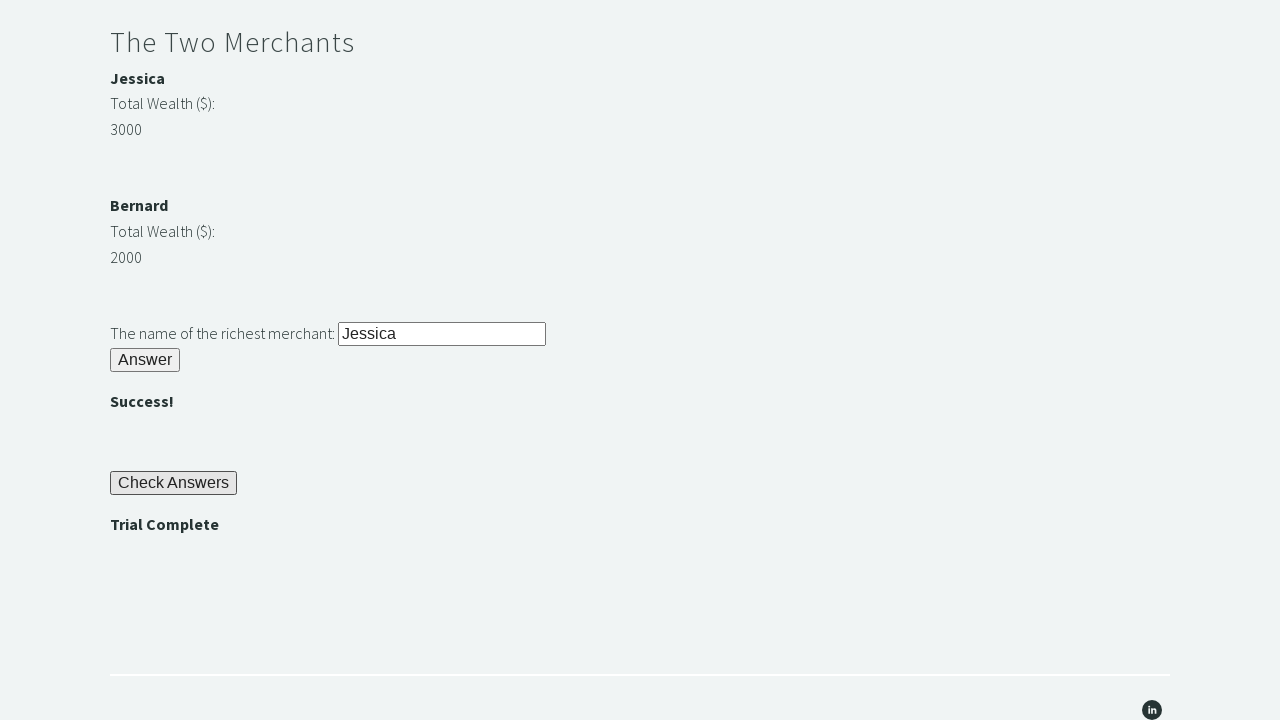

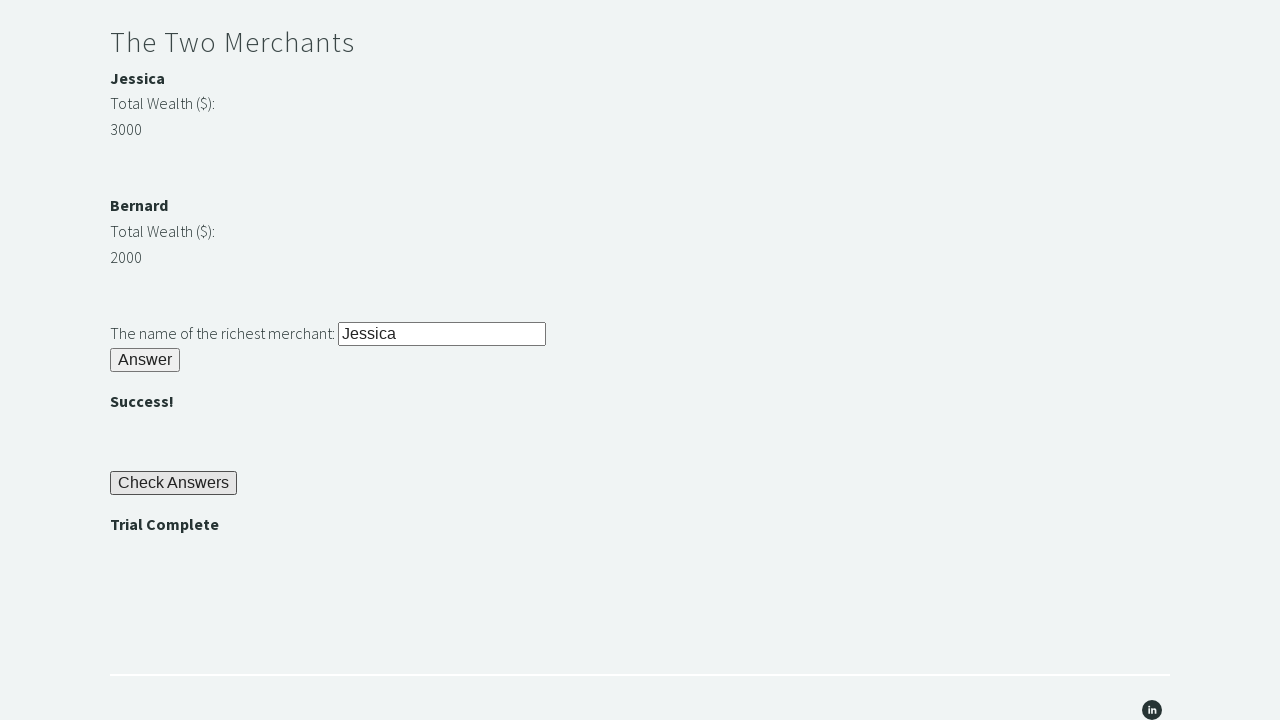